Tests product search functionality by searching for a product on the landing page, then navigating to the Top Deals offers page in a new tab and verifying the same product can be found with matching name.

Starting URL: https://rahulshettyacademy.com/seleniumPractise/#/

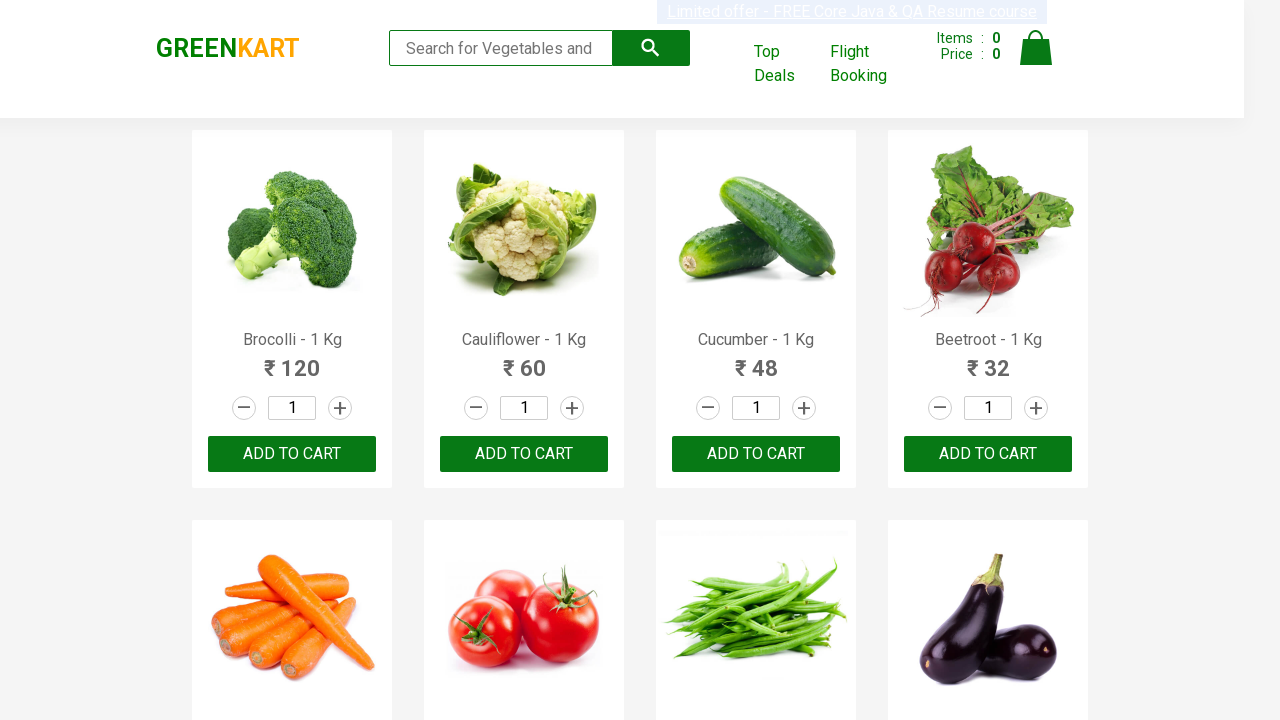

Filled search field with 'Tom' on landing page on input[type='search']
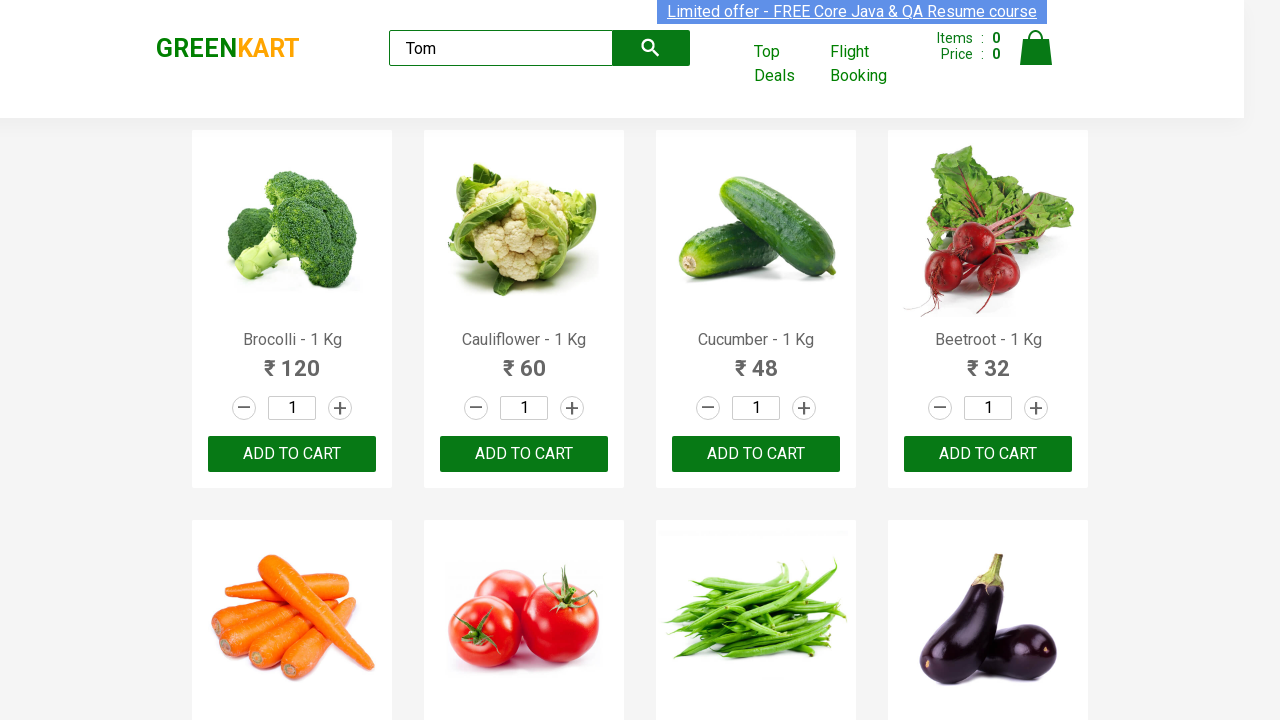

Waited 2 seconds for search results to load
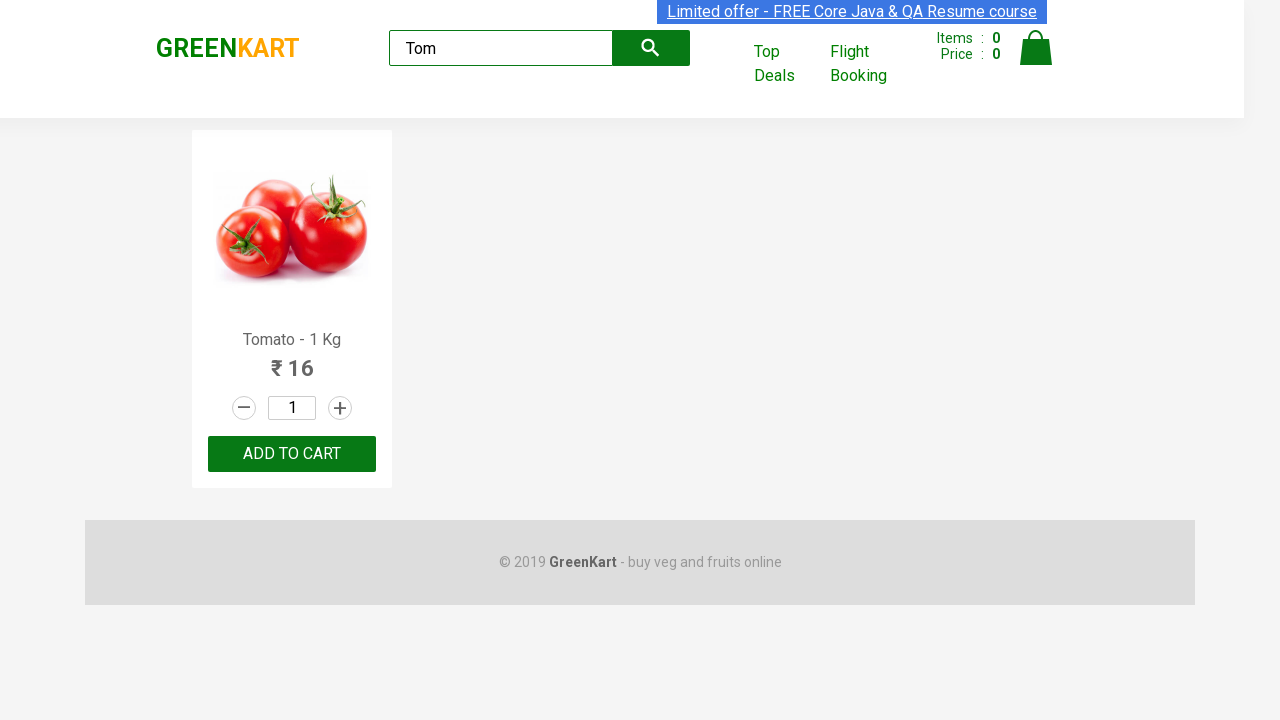

Located first product element on landing page
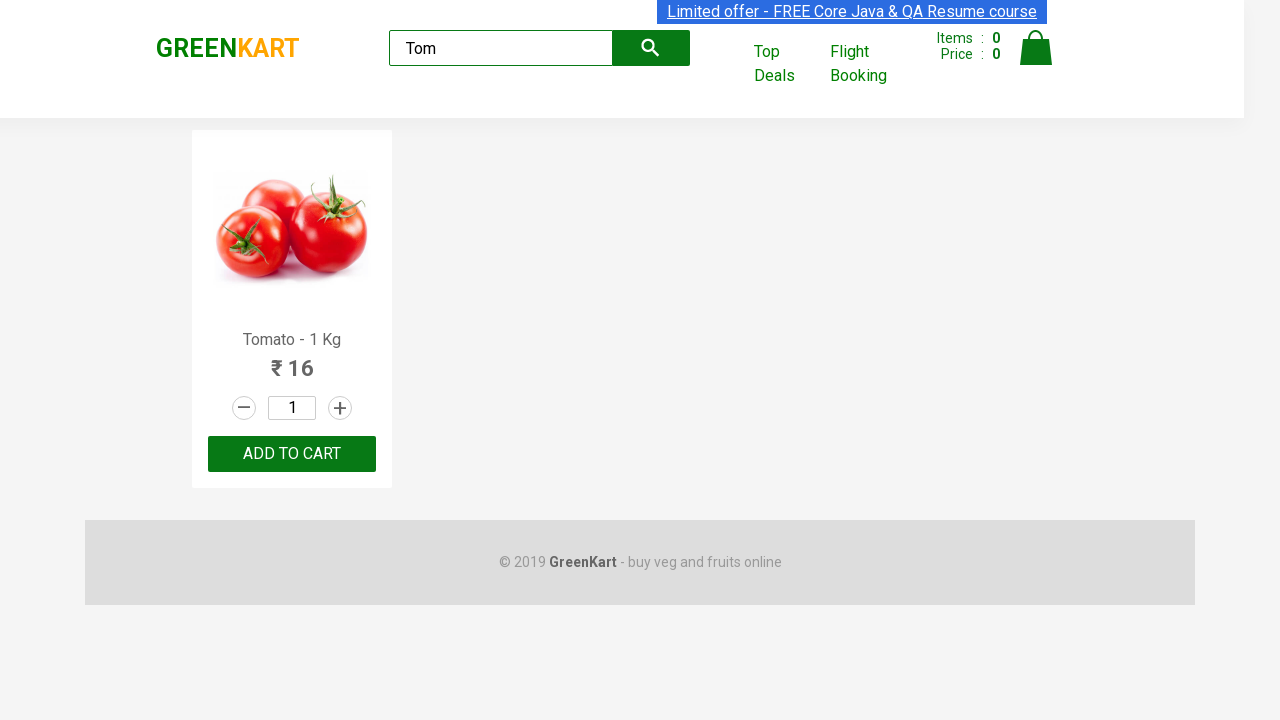

Retrieved product name text from landing page
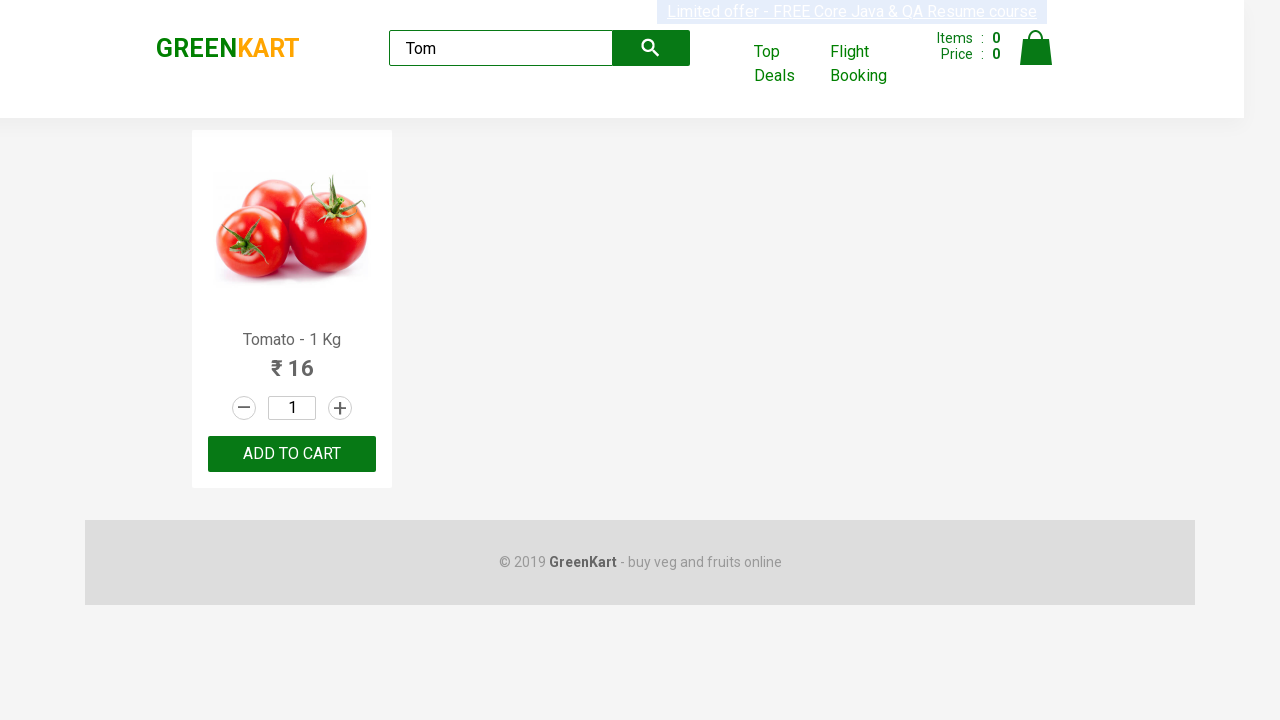

Extracted product name from landing page: 'Tomato'
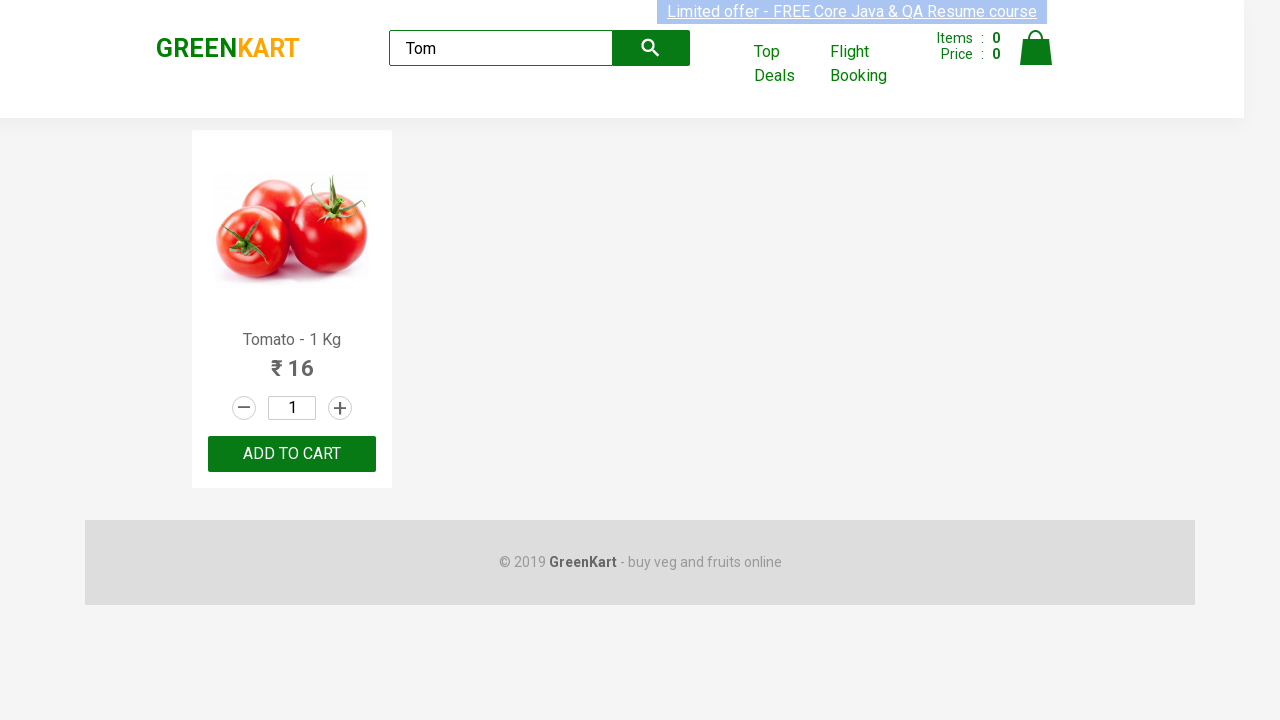

Clicked 'Top Deals' link to open new tab at (787, 64) on text=Top Deals
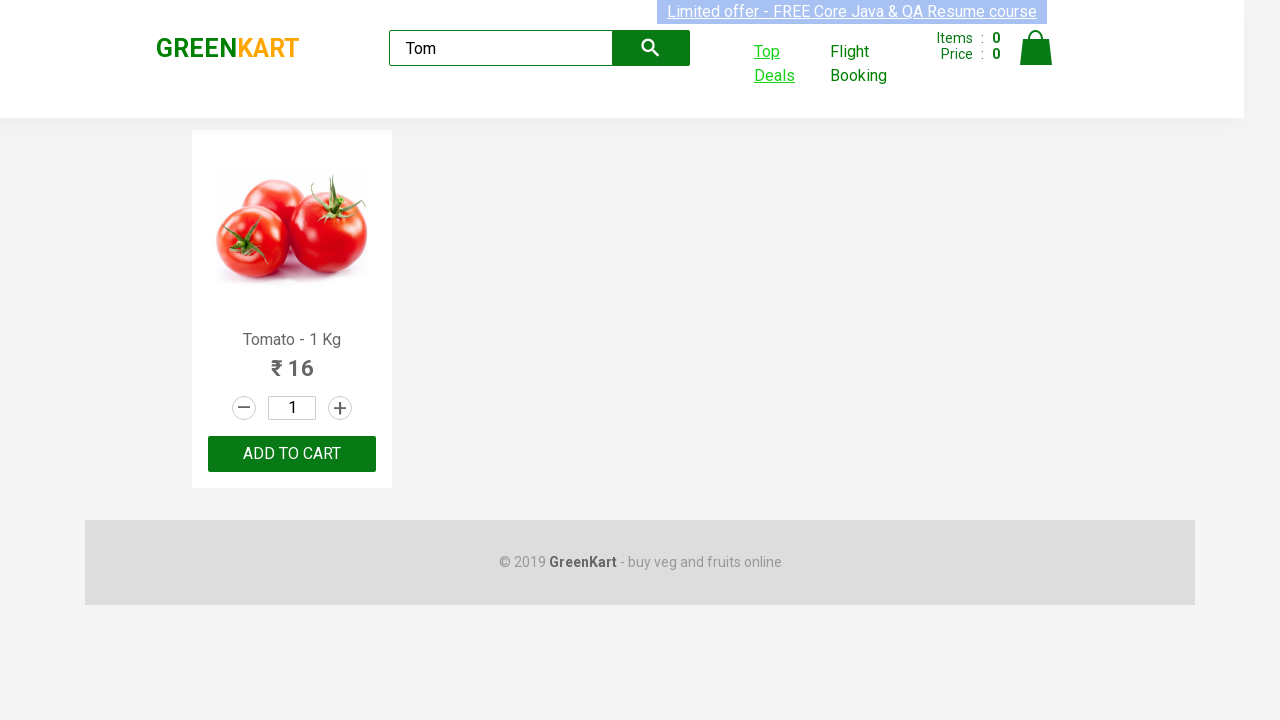

Switched to new tab with offers page
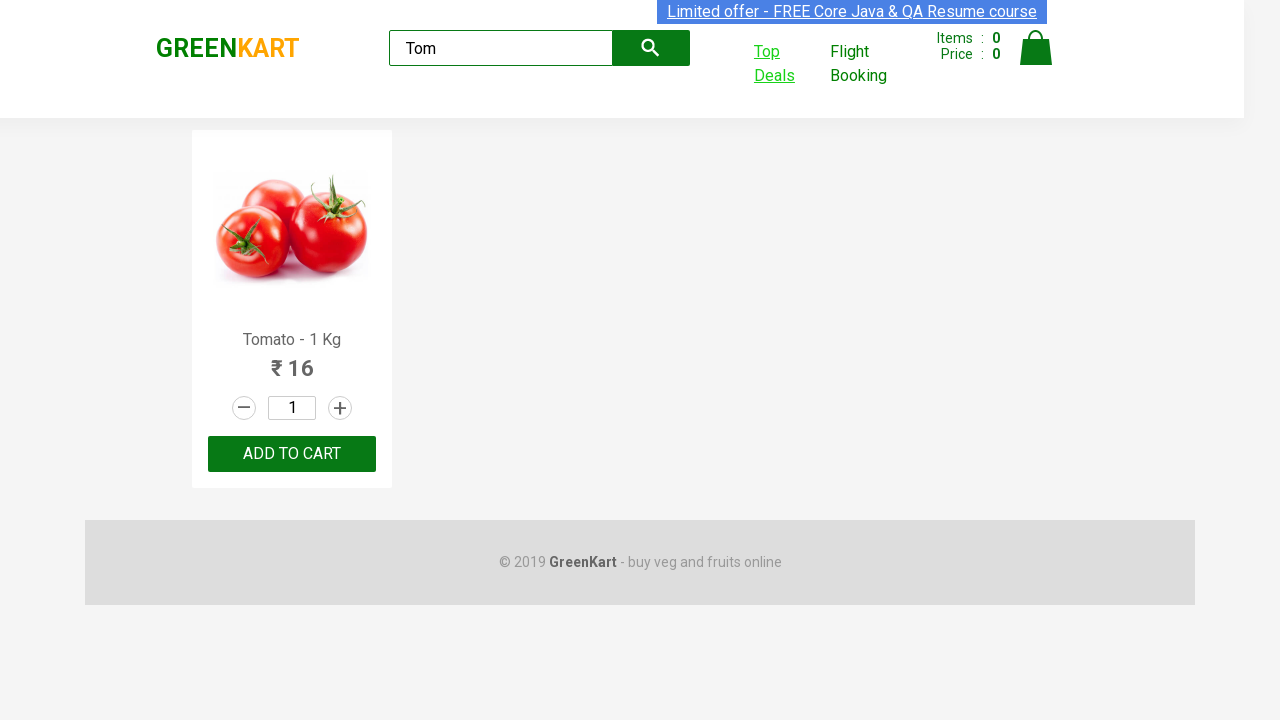

Waited for offers page to fully load
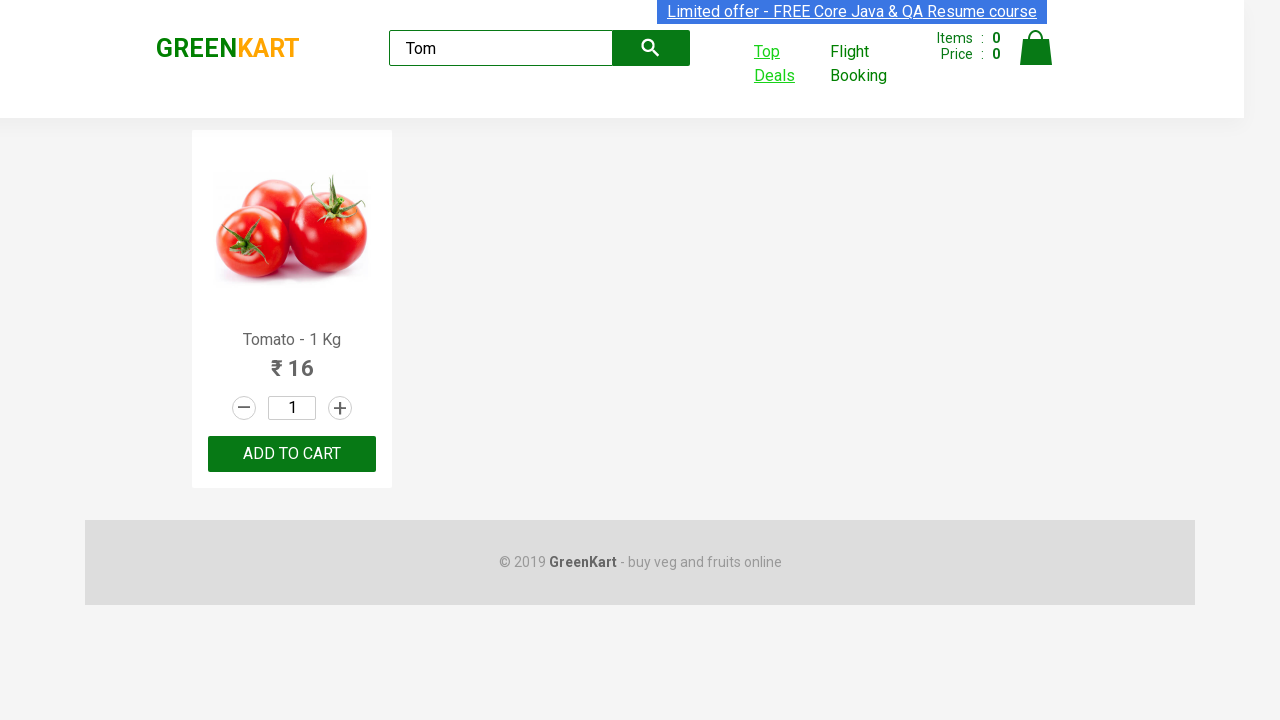

Filled search field with 'Tom' on offers page on input[type='search']
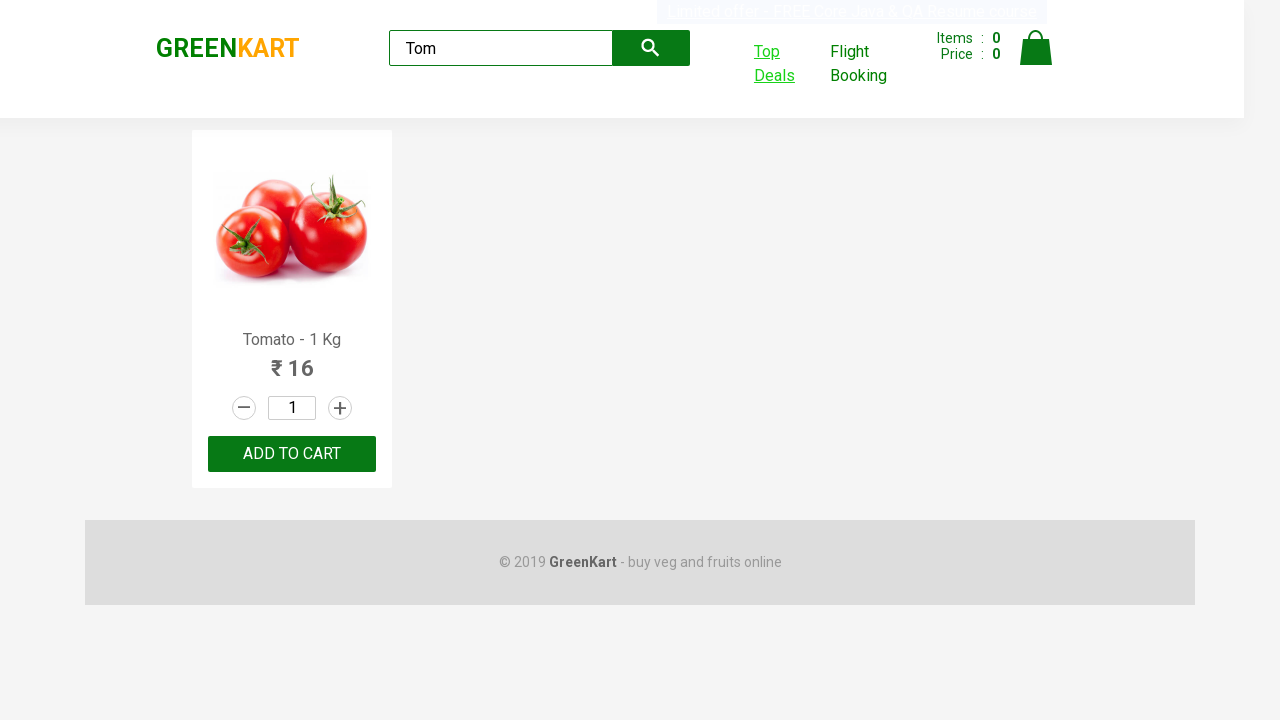

Waited 2 seconds for search results to load on offers page
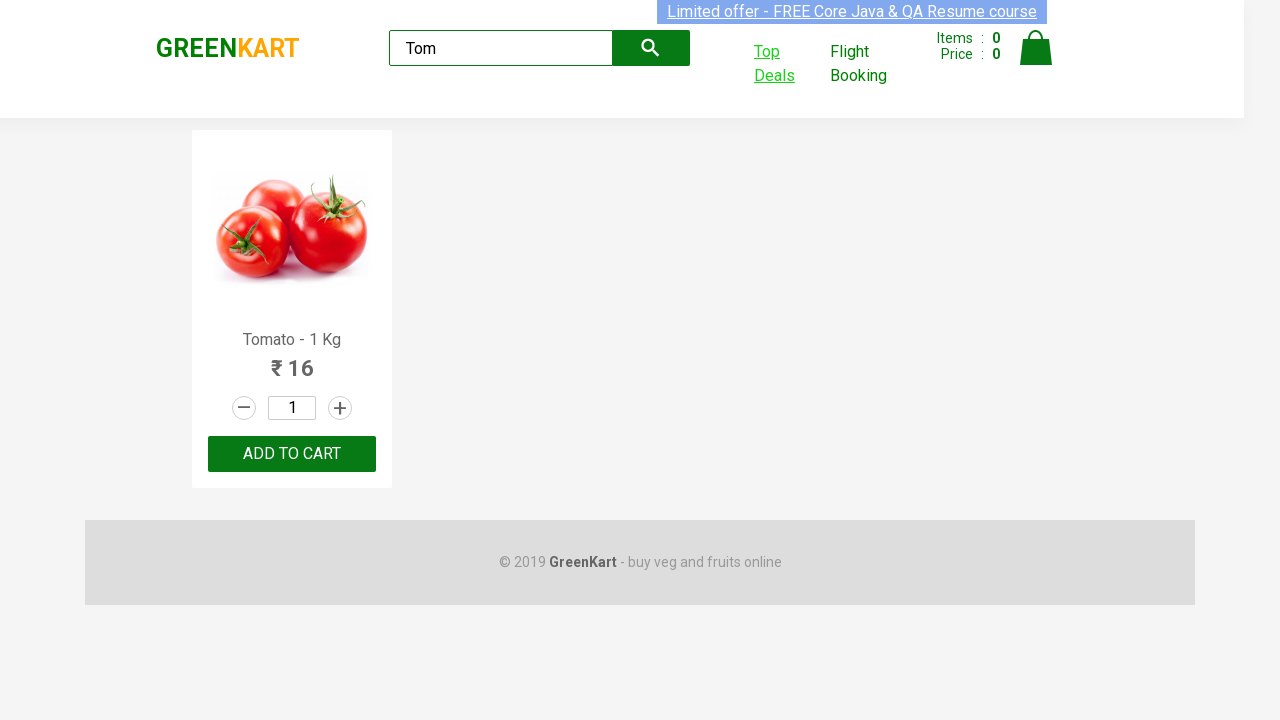

Retrieved product name from offers page search results
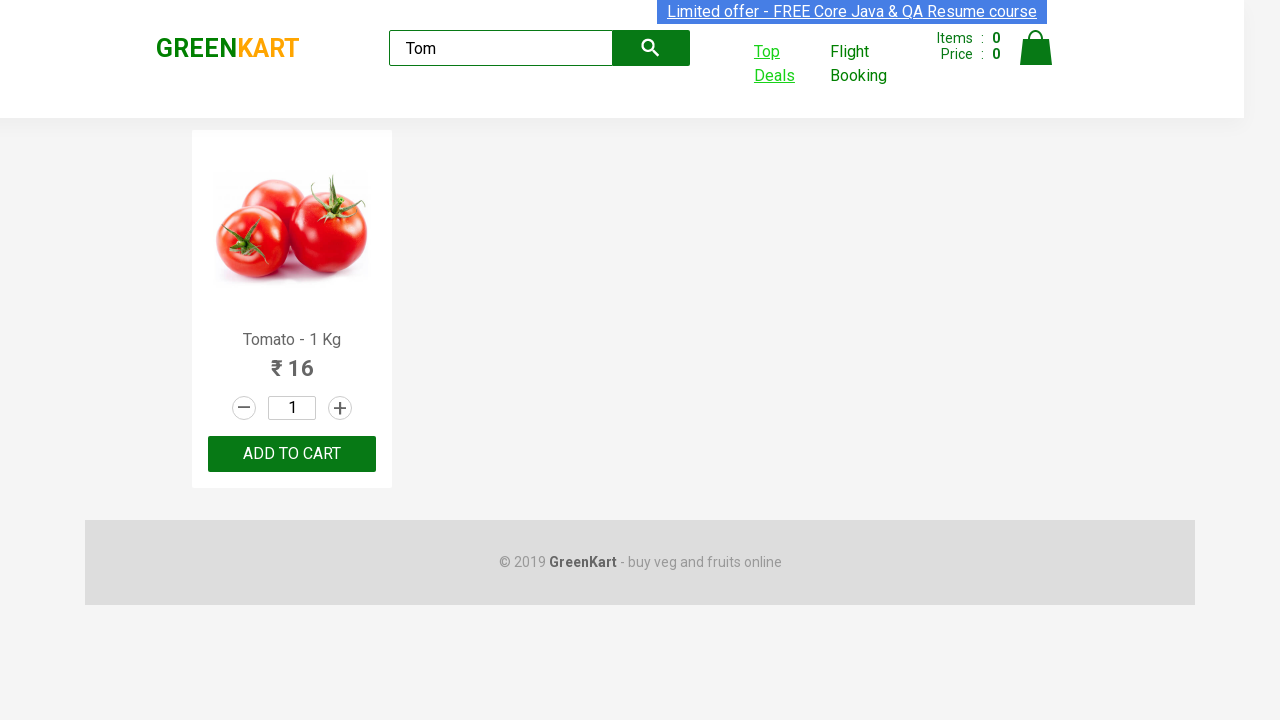

Validated product names match: 'Tomato' == 'Tomato'
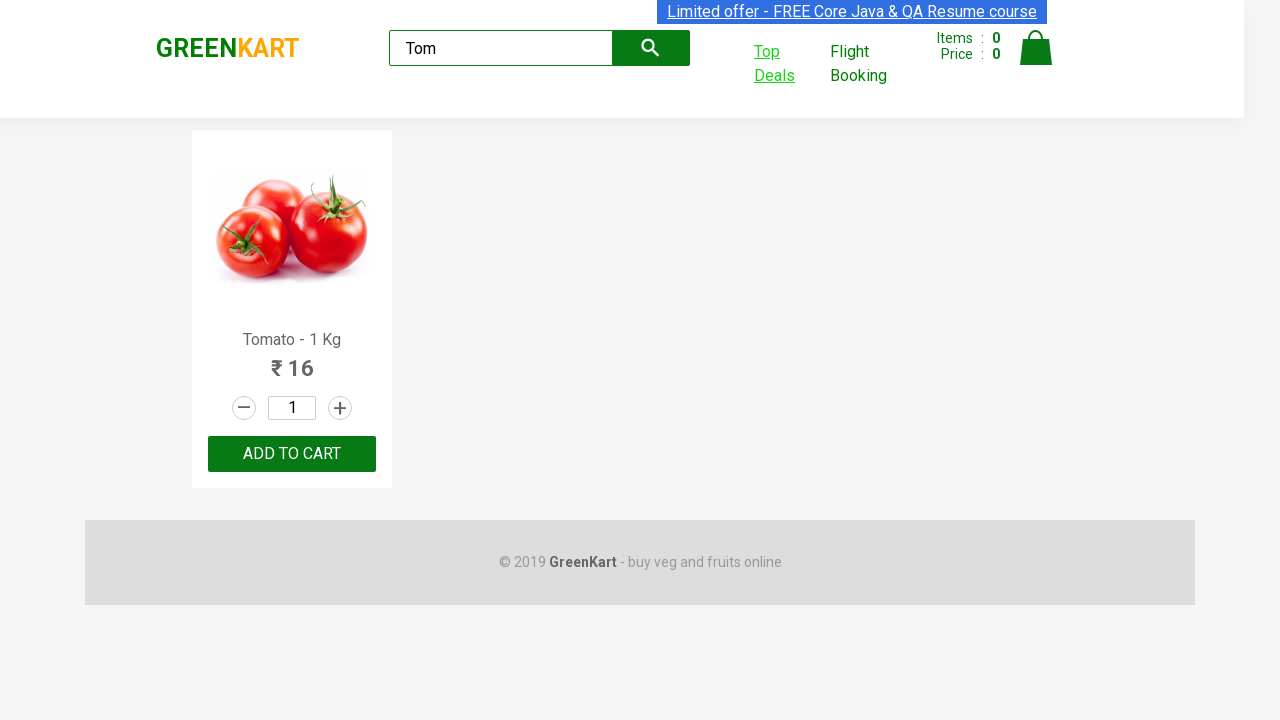

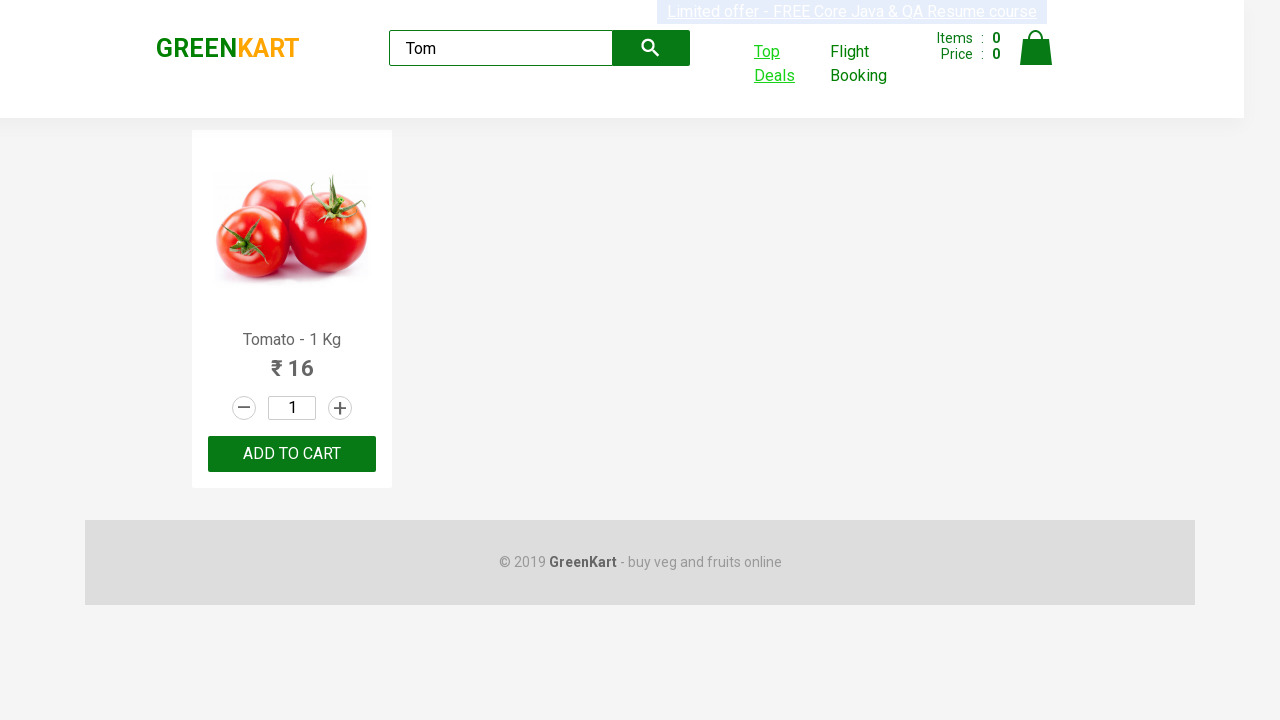